Tests a text input form by entering "get()" into a textarea field and clicking the submit button to verify the answer submission functionality.

Starting URL: https://suninjuly.github.io/text_input_task.html

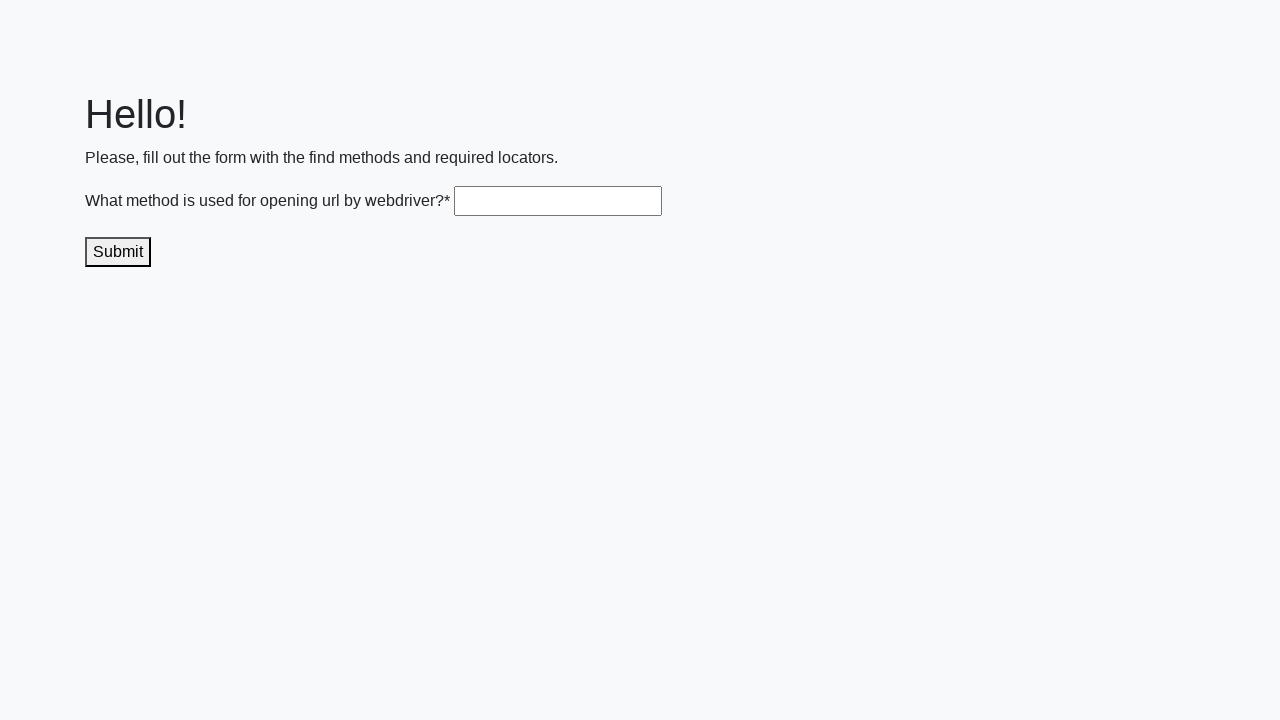

Entered 'get()' into the textarea field on .textarea
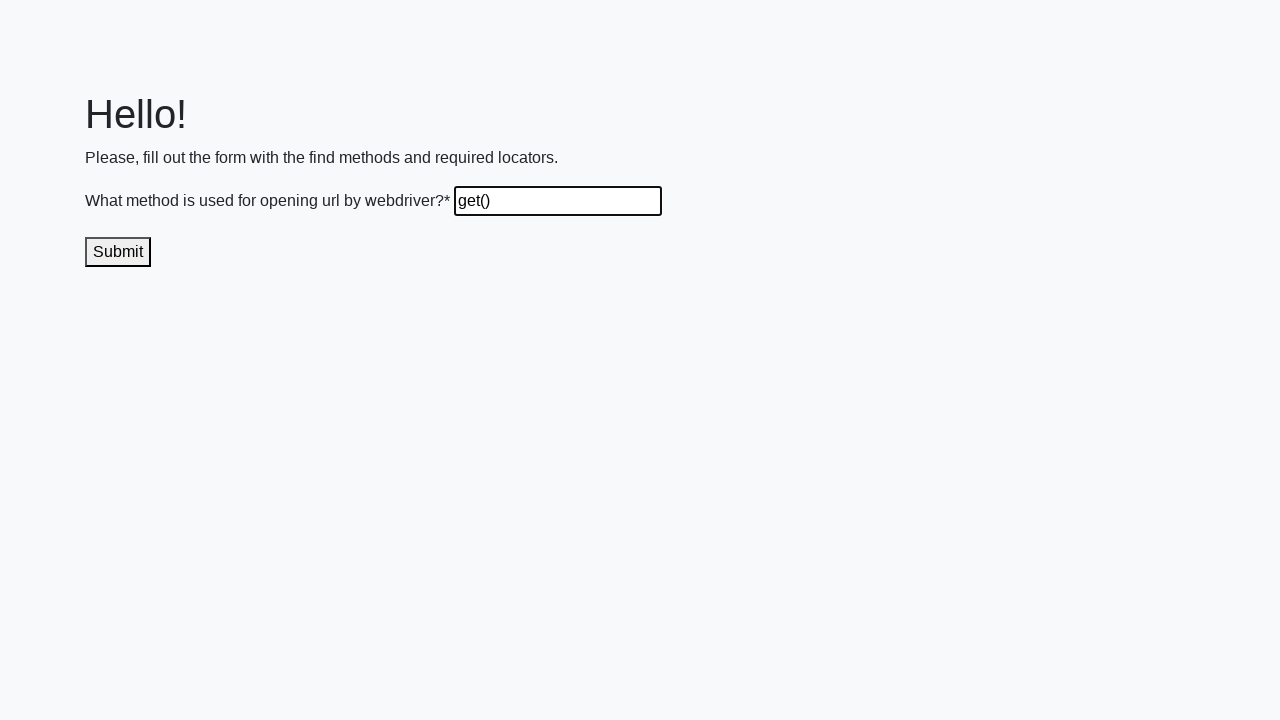

Clicked the submit button to submit the answer at (118, 252) on .submit-submission
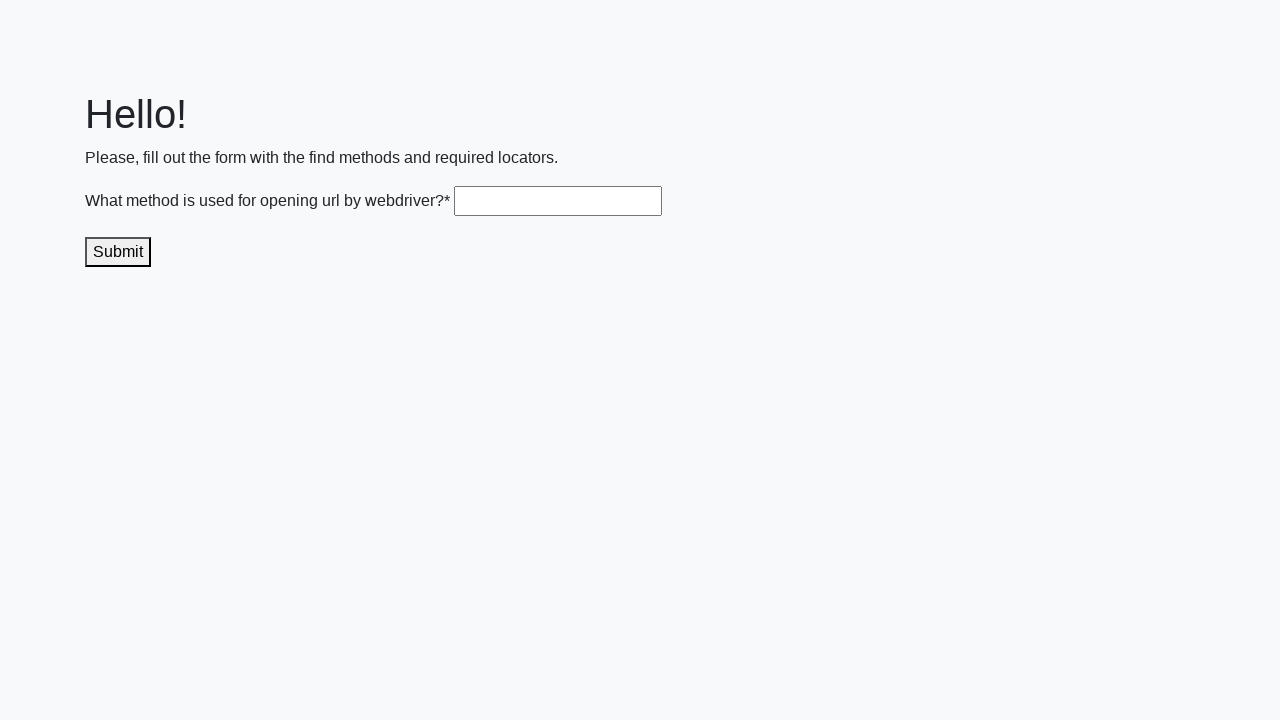

Waited 1 second to observe the submission result
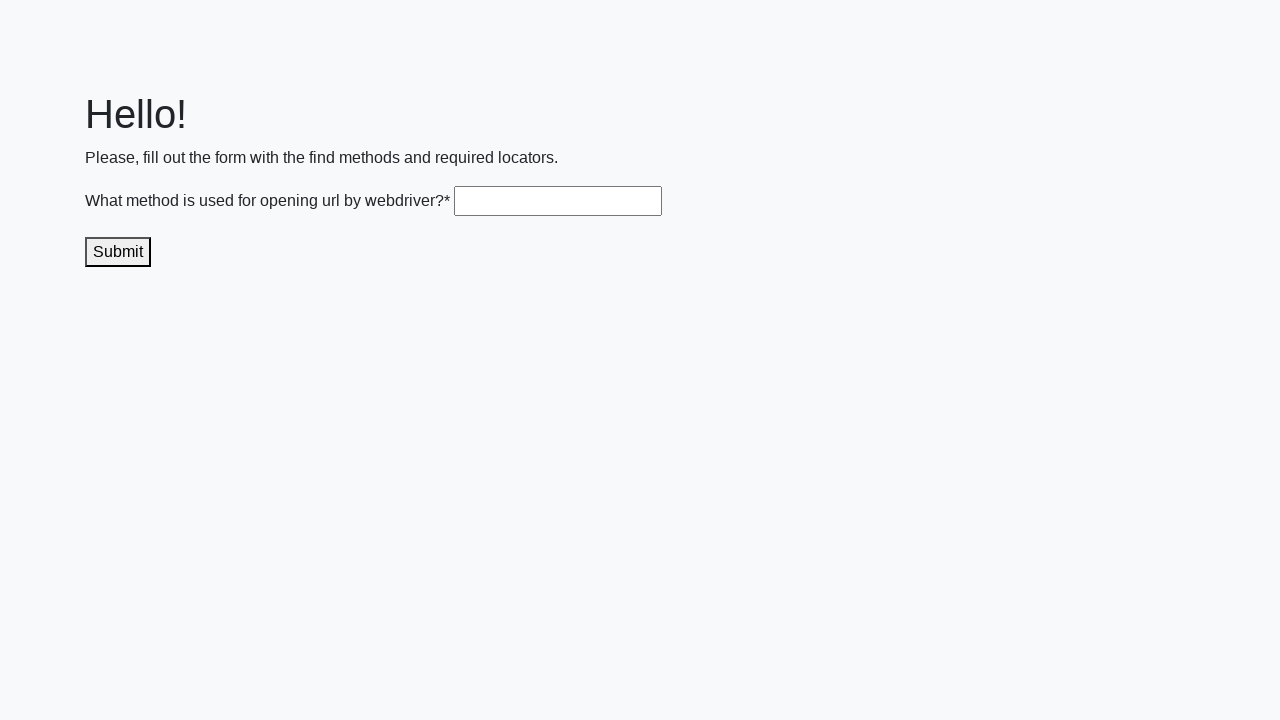

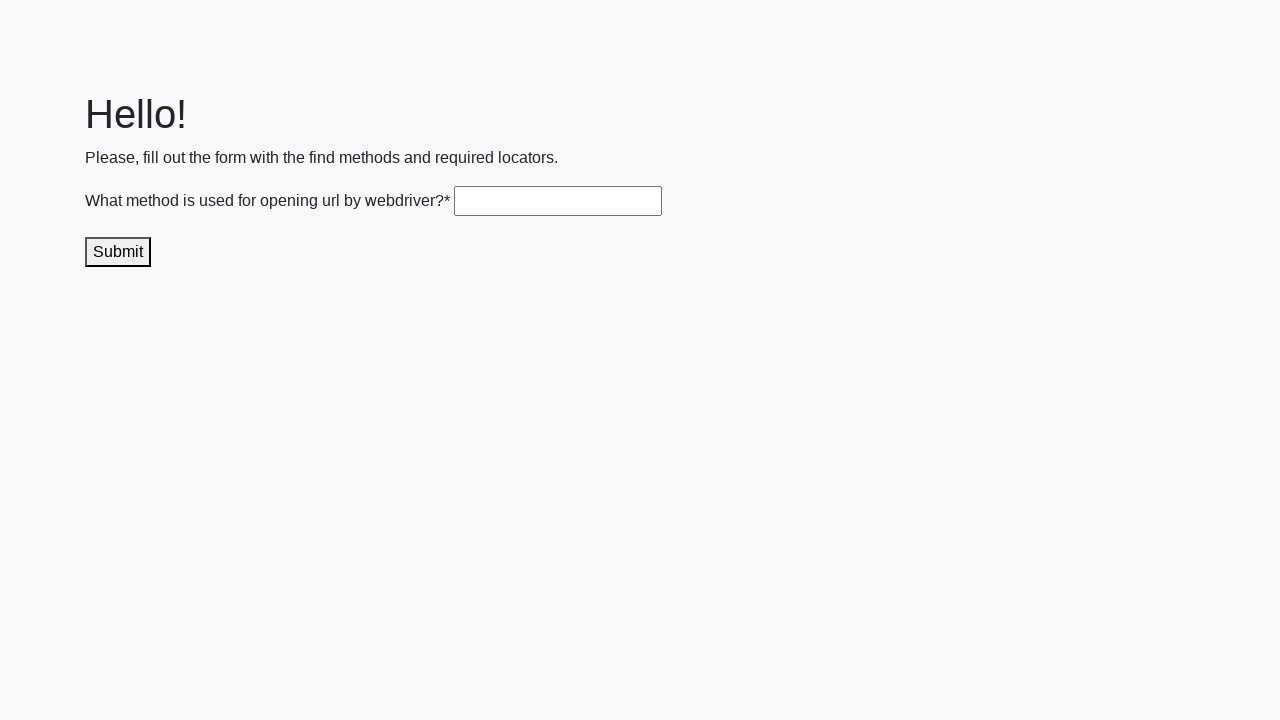